Tests an explicit wait scenario by waiting for a price element to display "100", clicking a button, then calculating a mathematical value based on displayed input, entering it into an answer field, and submitting the solution.

Starting URL: http://suninjuly.github.io/explicit_wait2.html

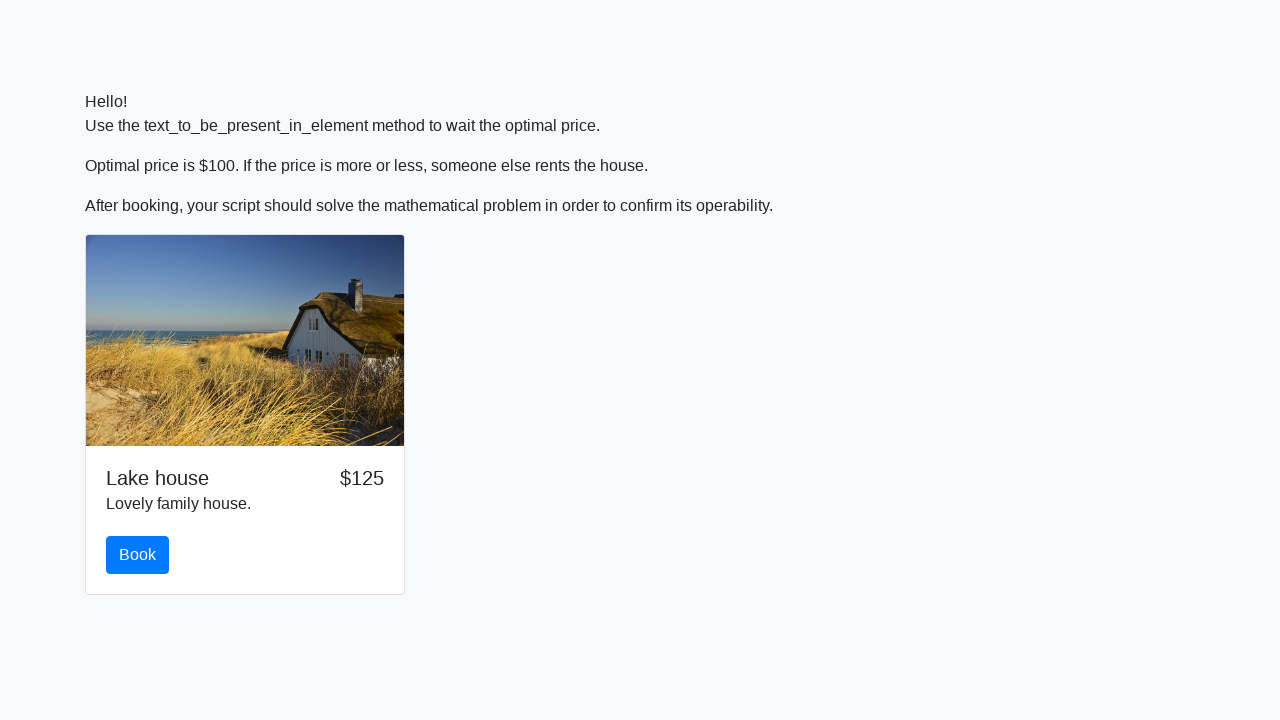

Waited for price element to display '100'
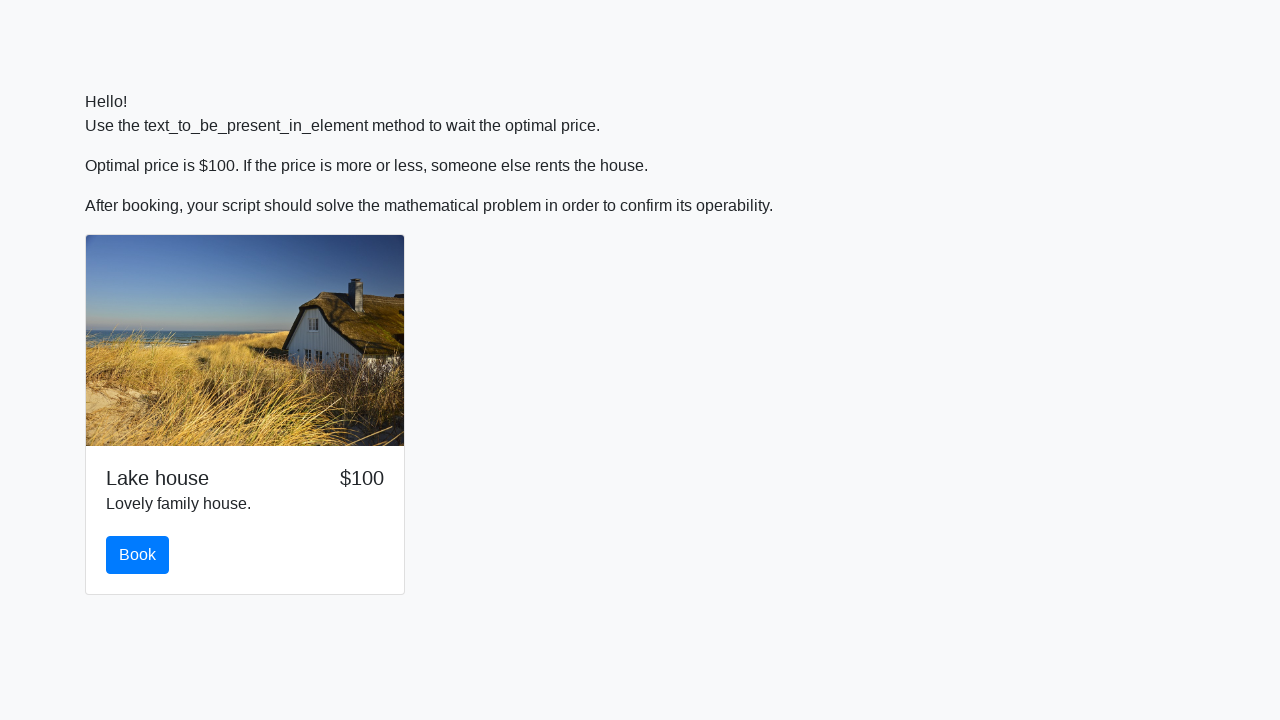

Clicked the primary button at (138, 555) on .card-body > .btn-primary
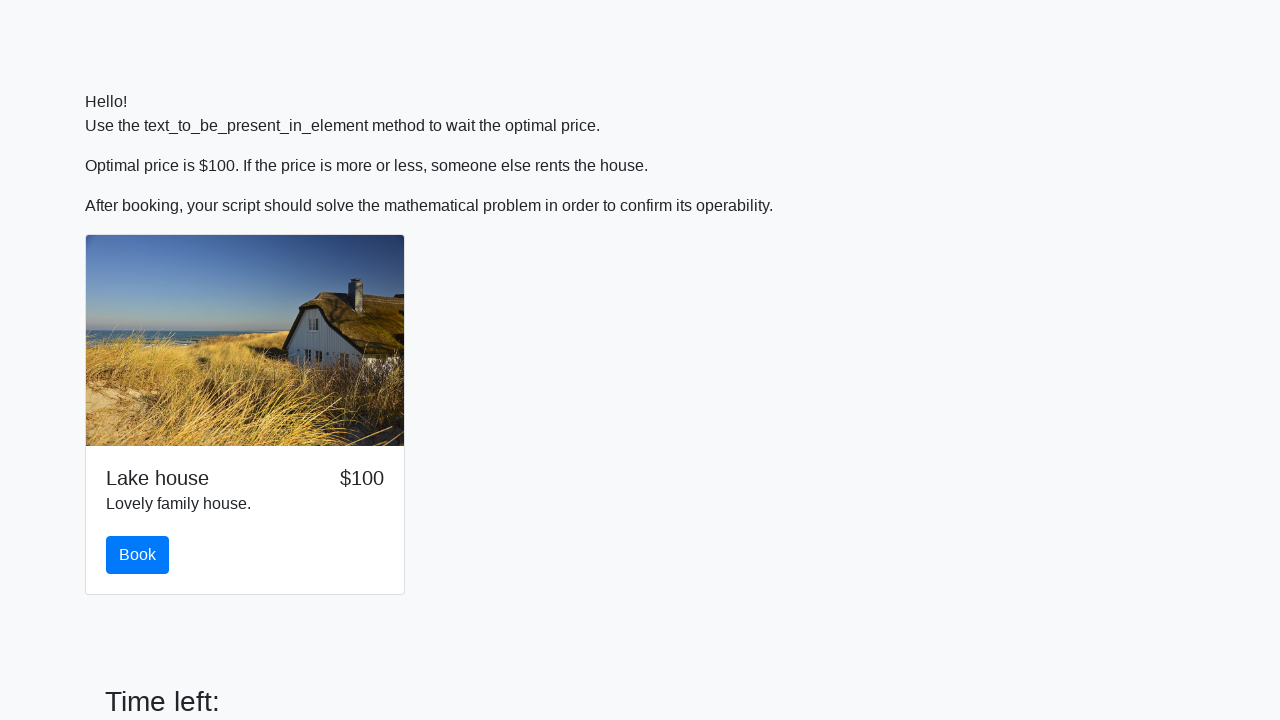

Retrieved input value from #input_value element
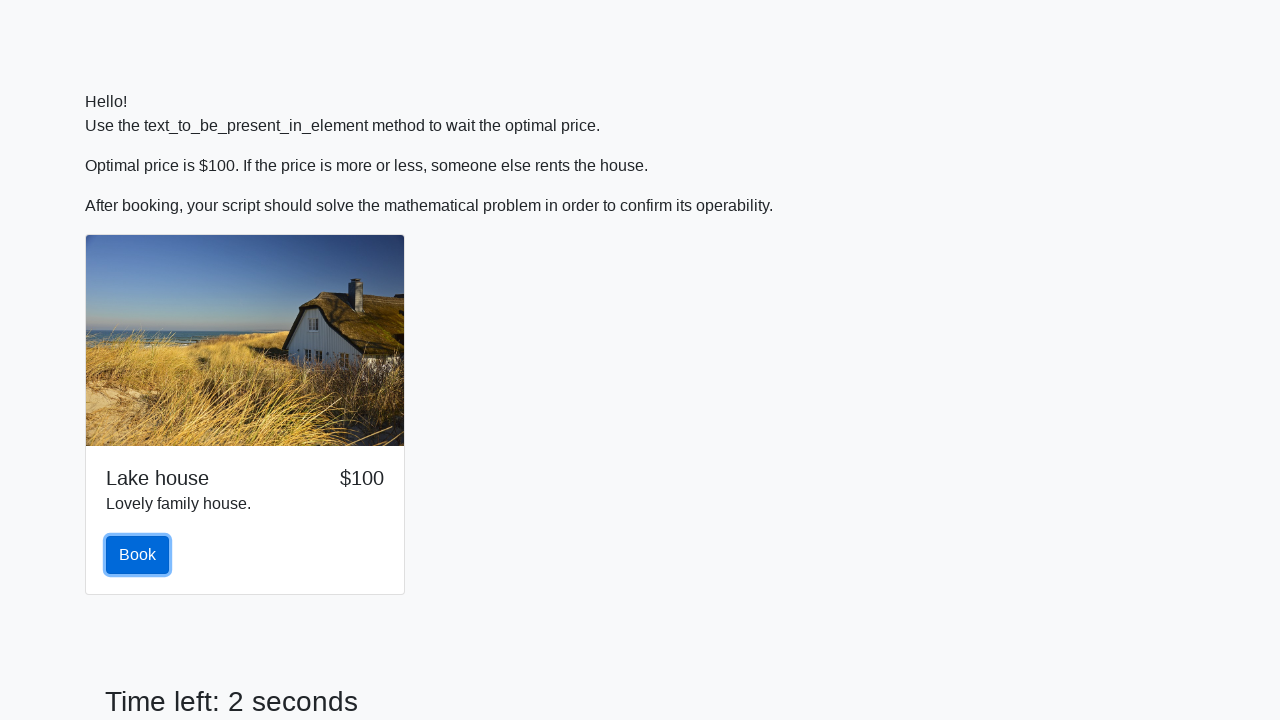

Calculated mathematical value: log(|12 * sin(587)|) = 1.7080516230725
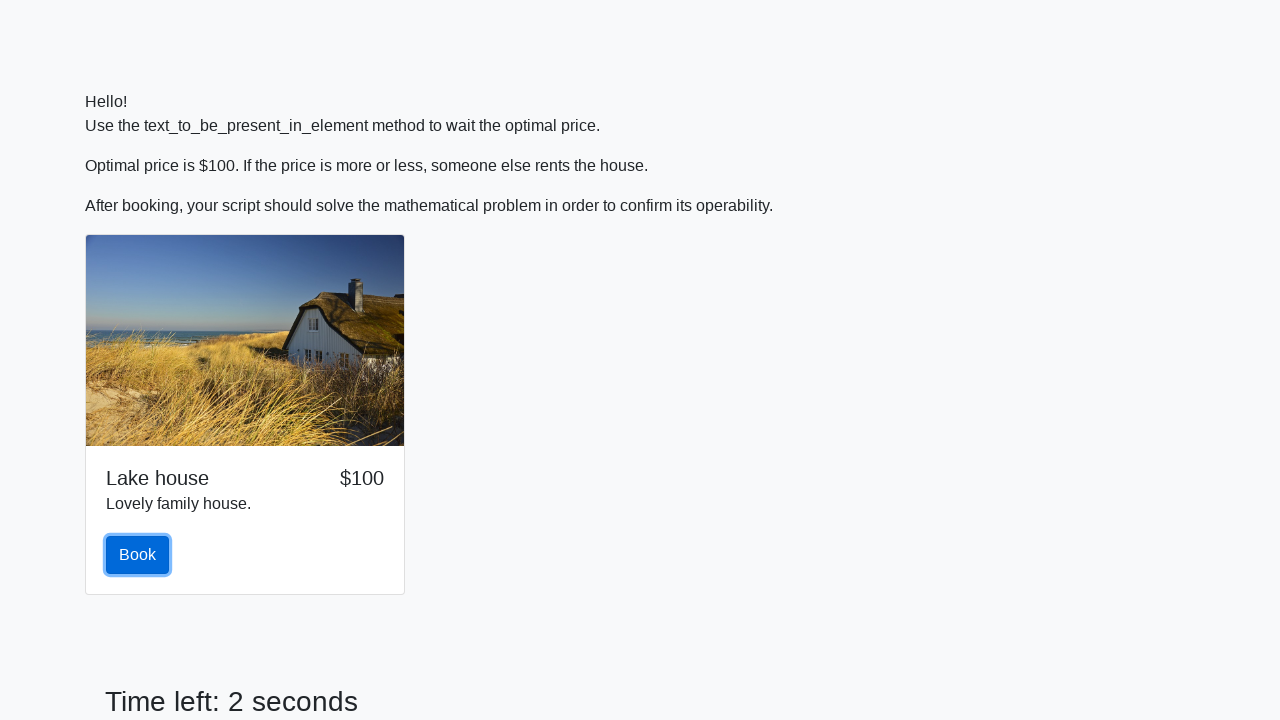

Filled answer field with calculated value '1.7080516230725' on #answer
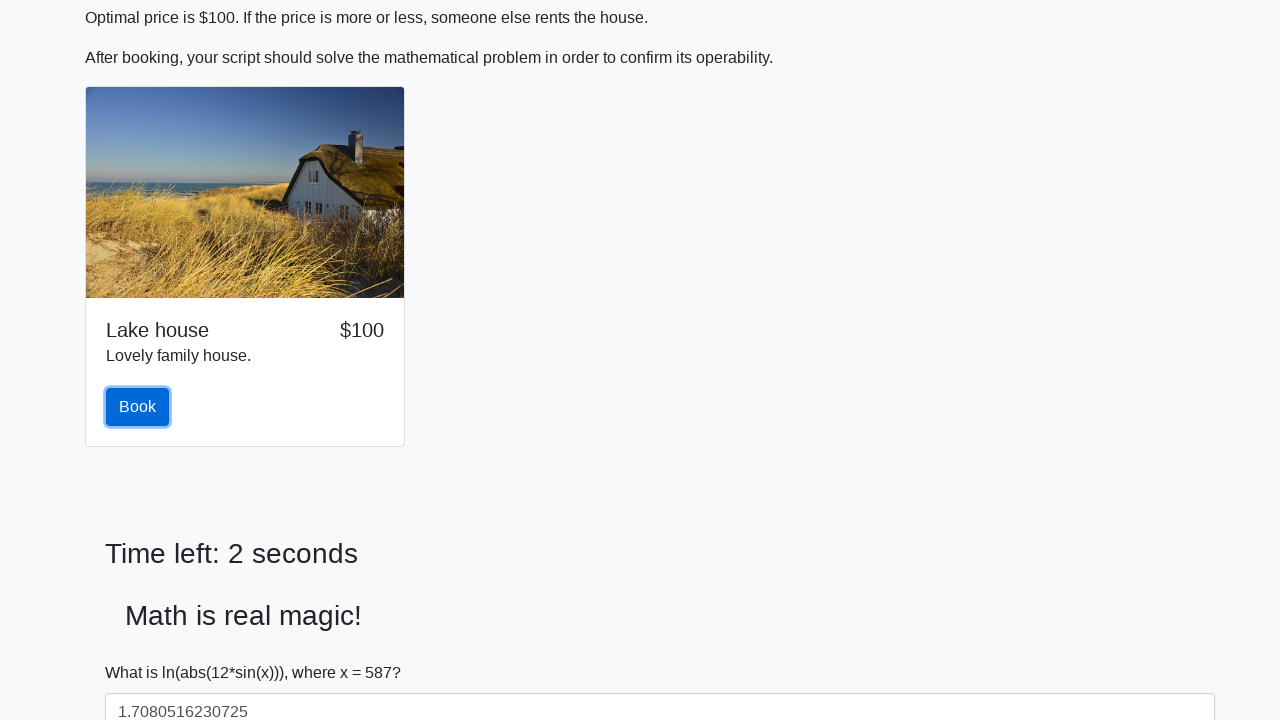

Clicked solve button to submit the answer at (143, 651) on #solve
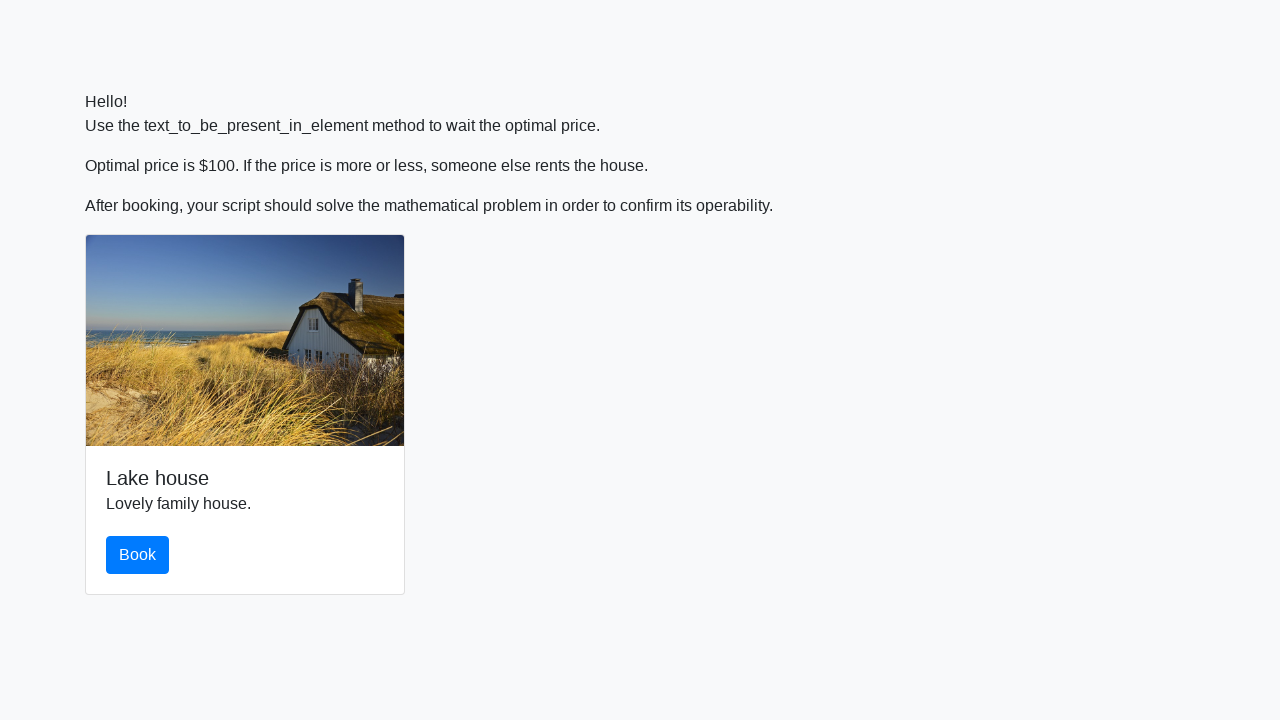

Waited 2 seconds for response from server
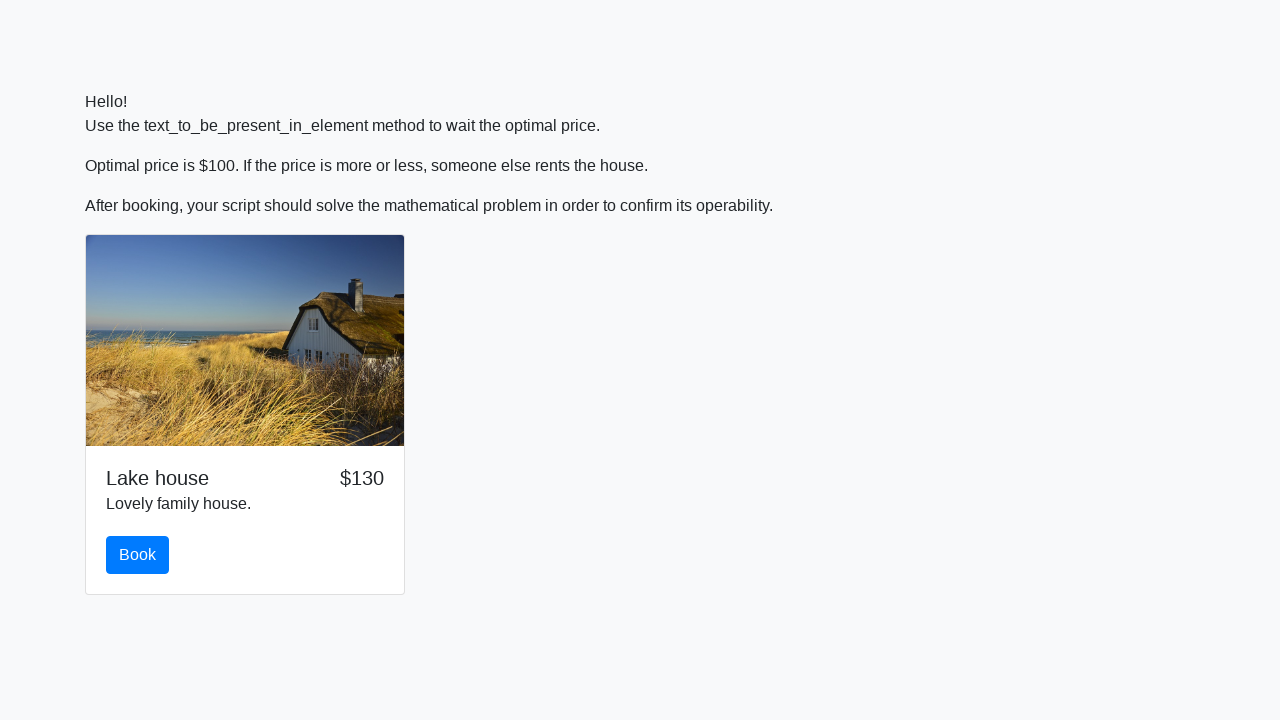

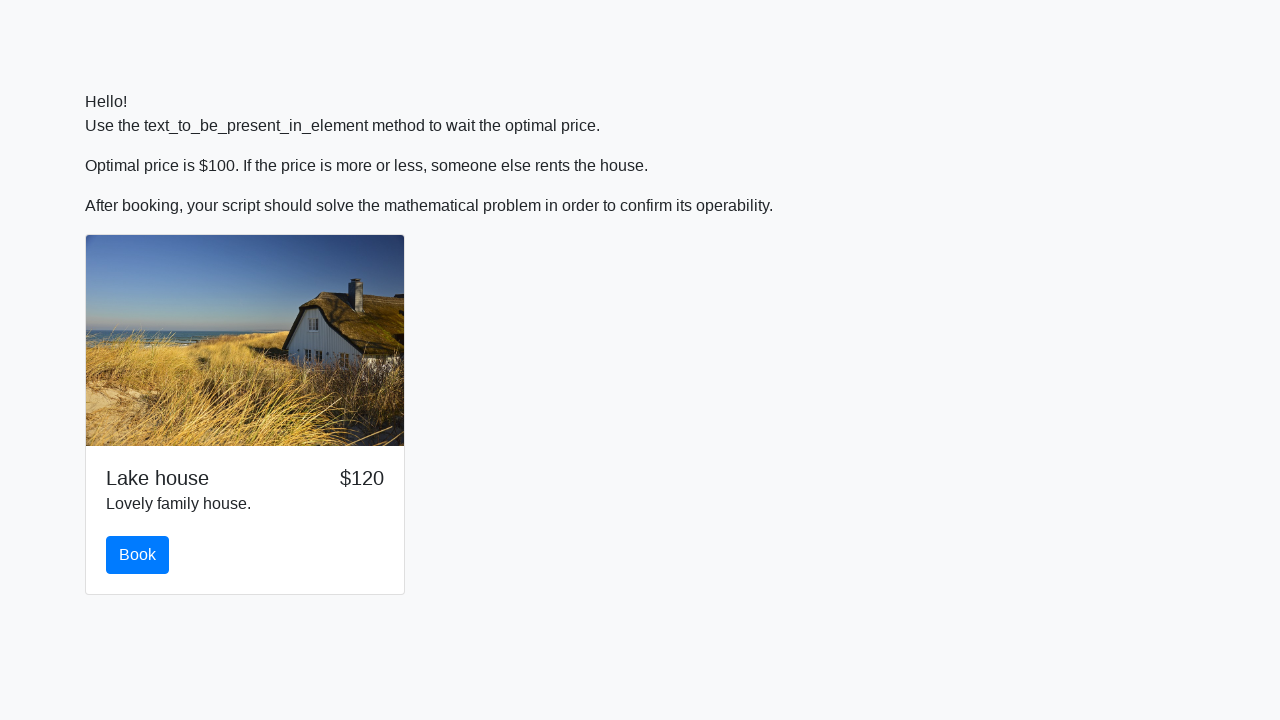